Tests a prompt alert by entering text into the prompt dialog and verifying the entered text is displayed

Starting URL: https://demoqa.com/alerts

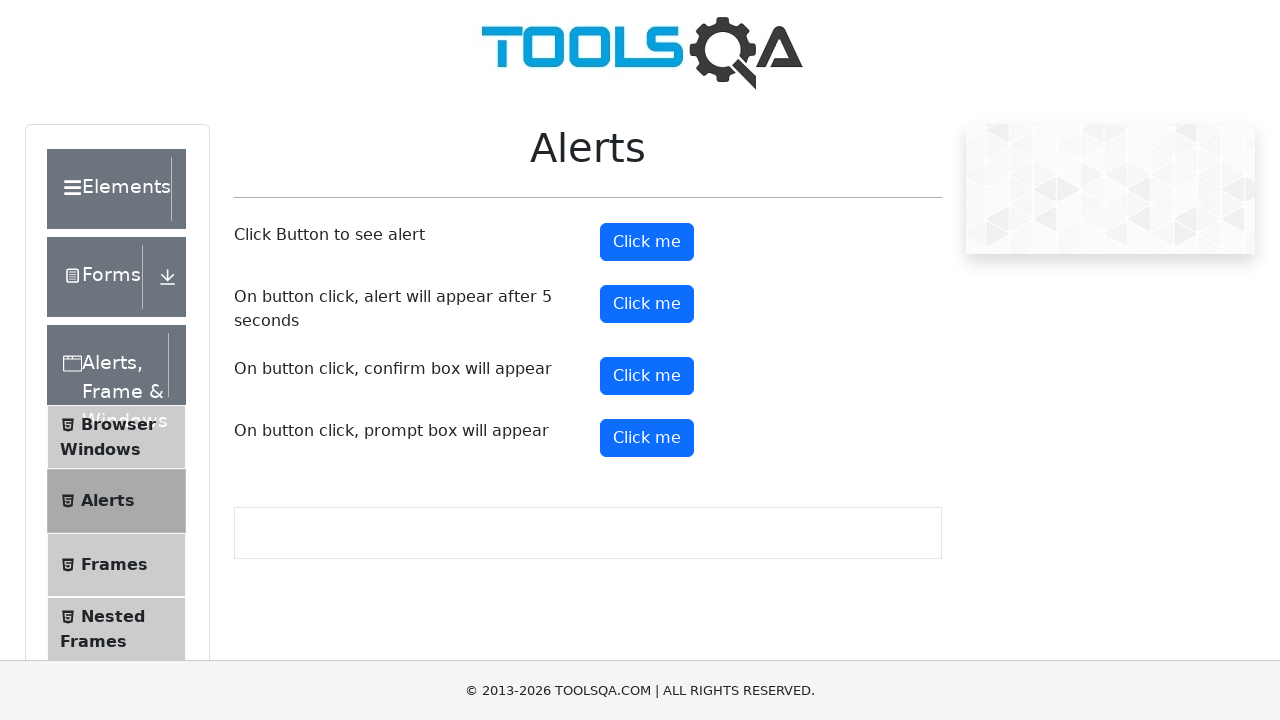

Registered dialog handler to accept prompt with text 'Irina'
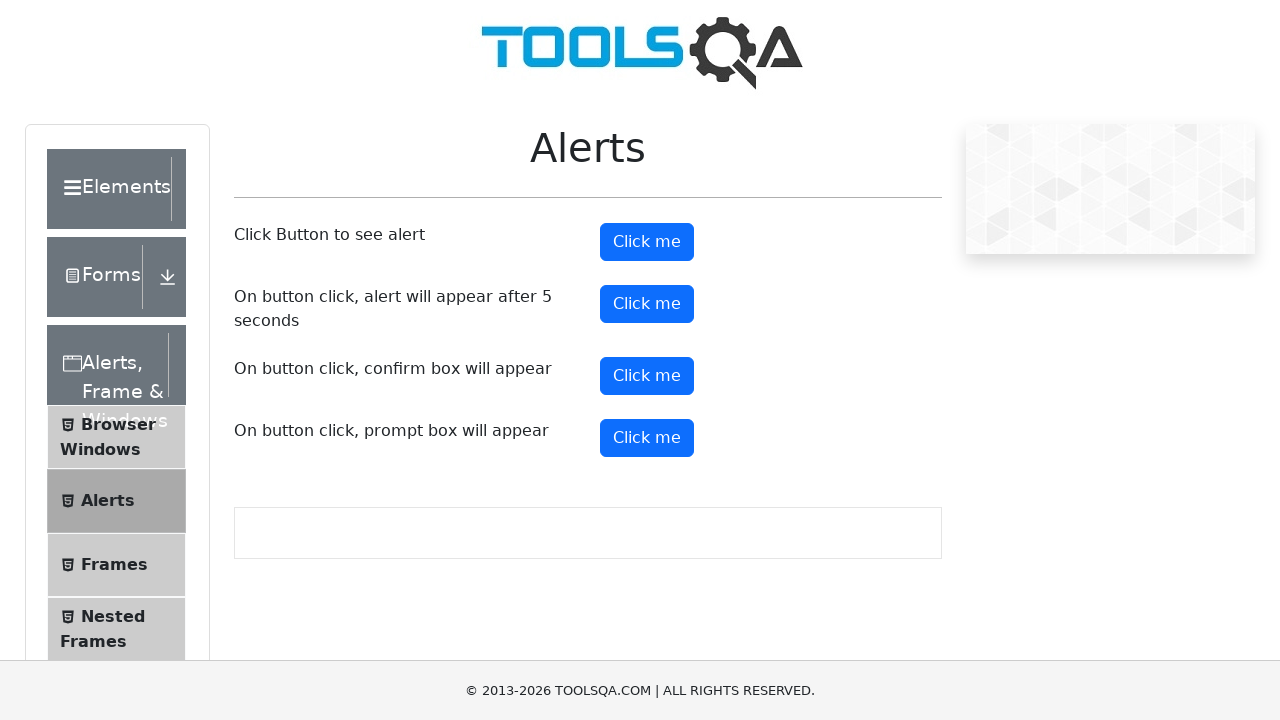

Scrolled prompt button into view
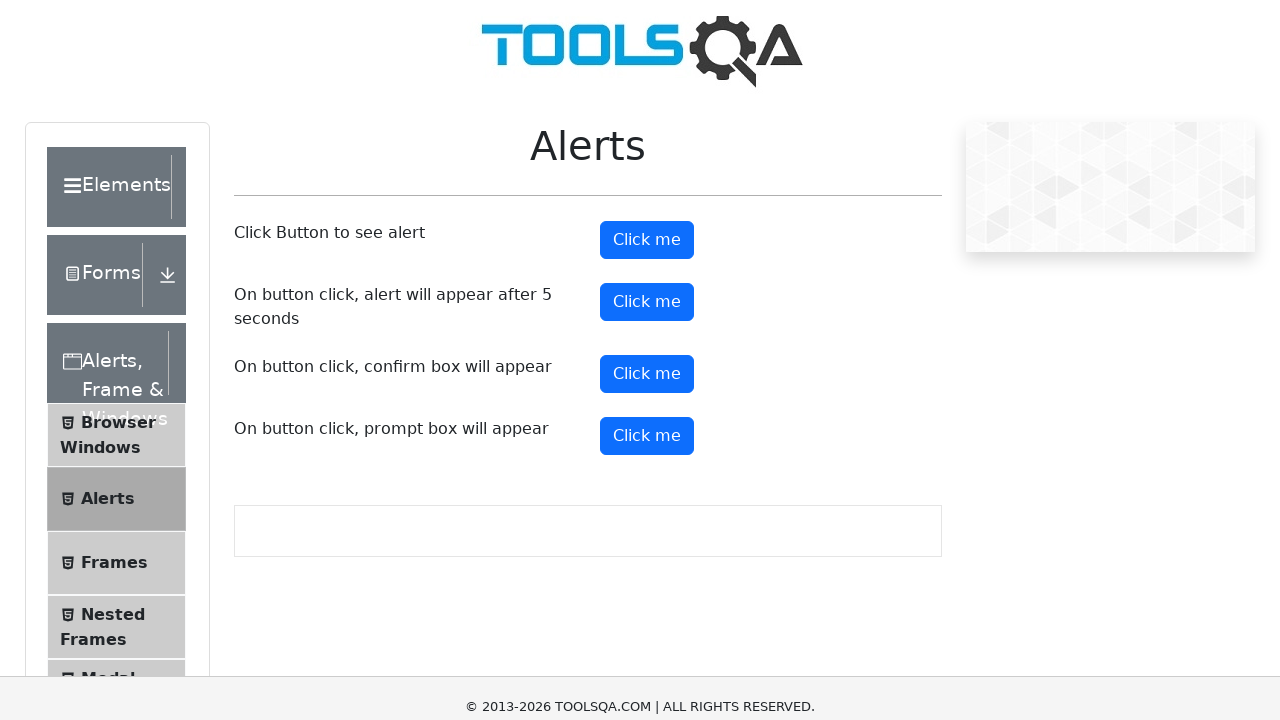

Clicked prompt button to trigger alert dialog at (647, 44) on #promtButton
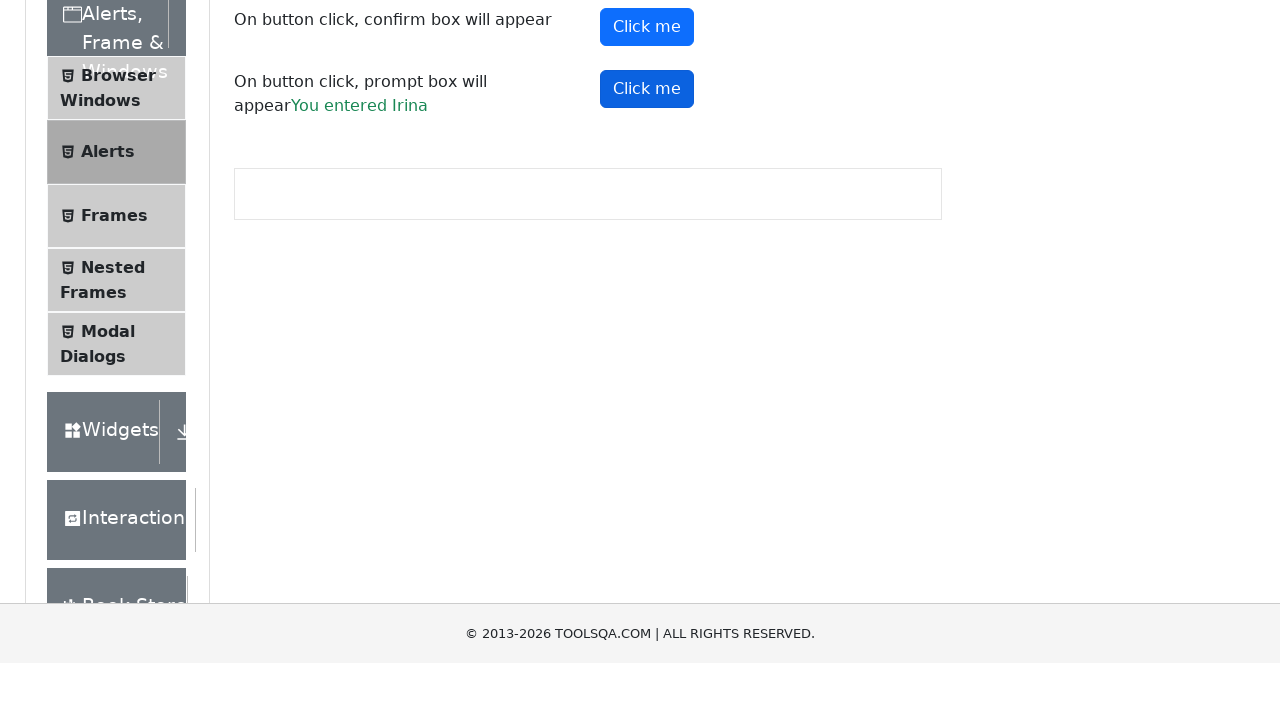

Prompt result text appeared on page
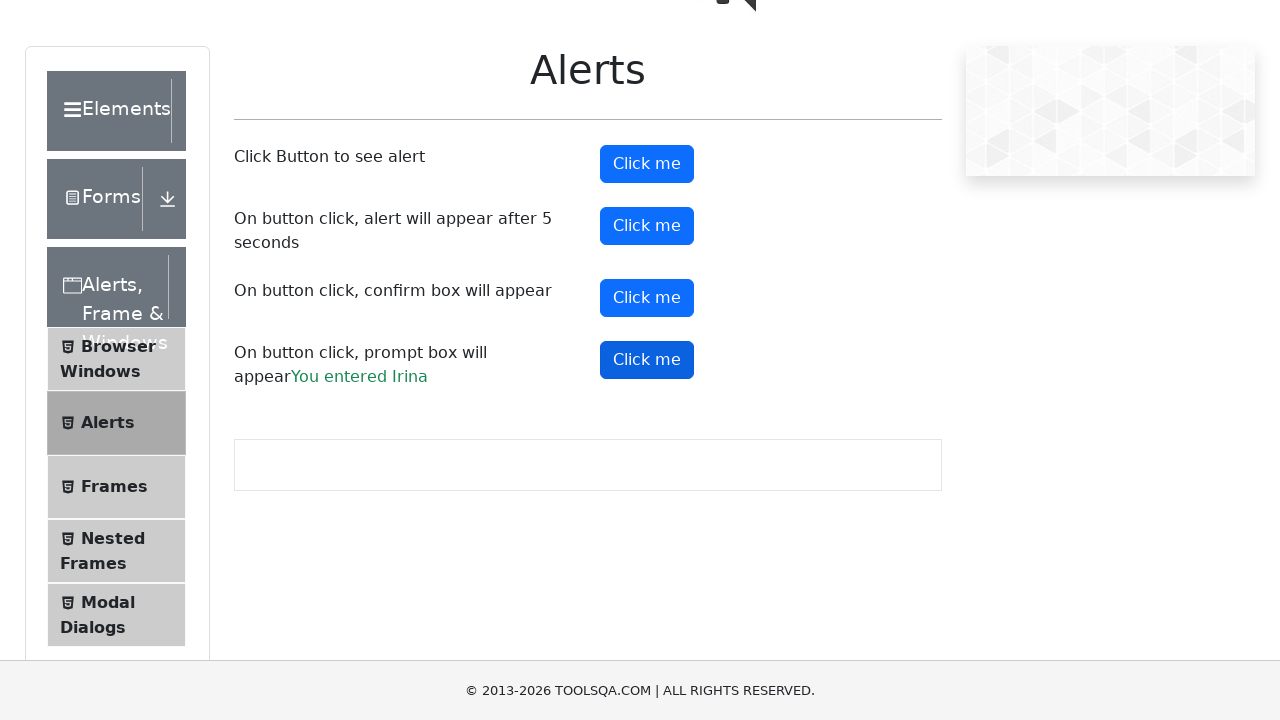

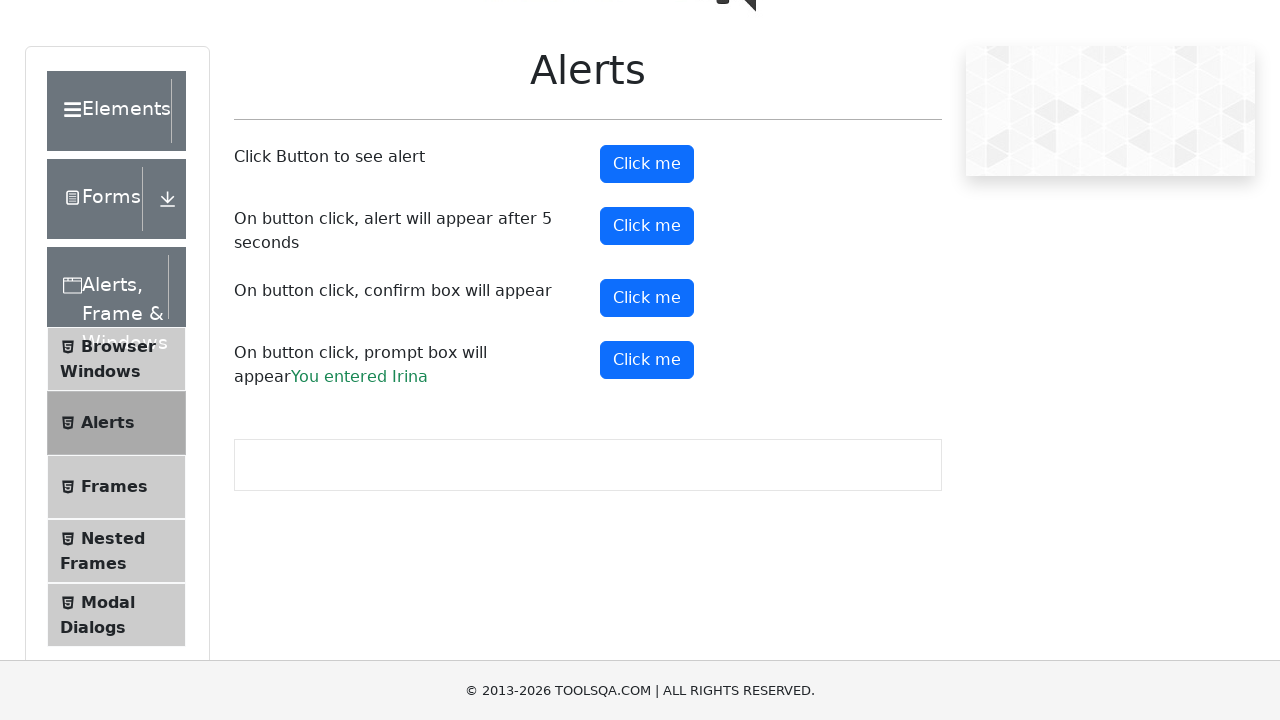